Tests drag and drop between list items using offset positioning

Starting URL: https://david-desmaisons.github.io/draggable-example/

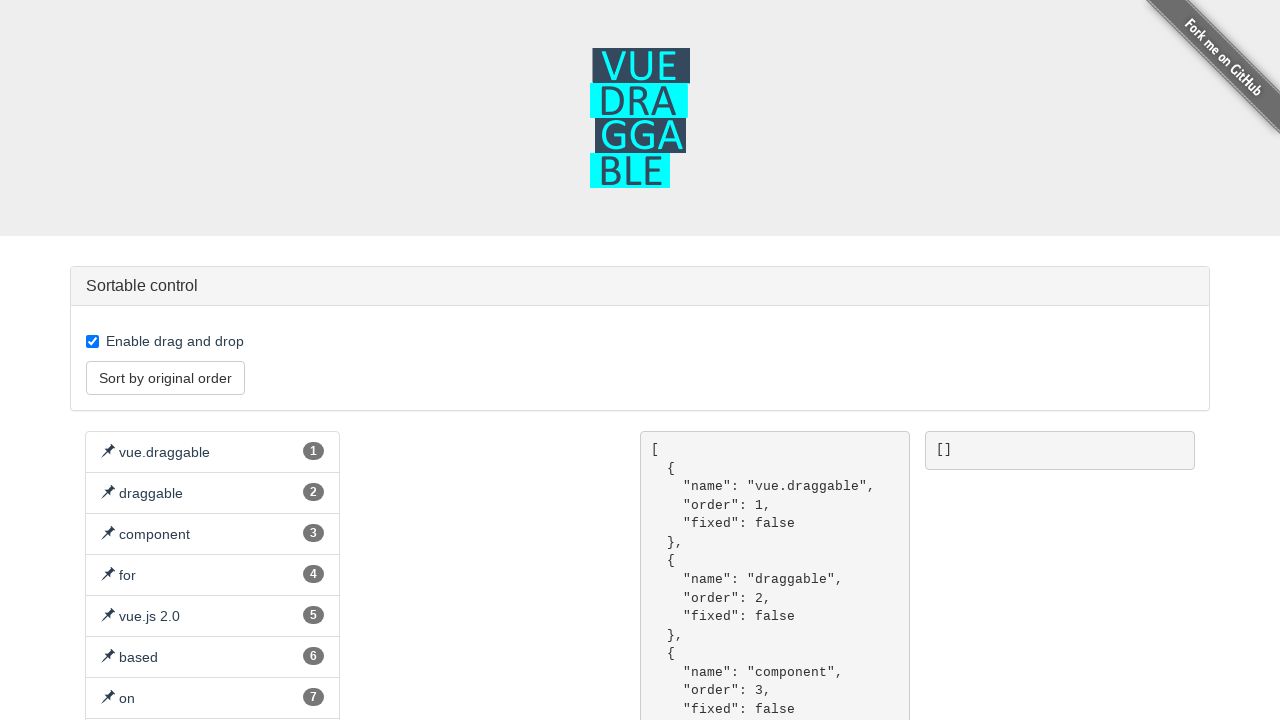

Located first list item for drag operation
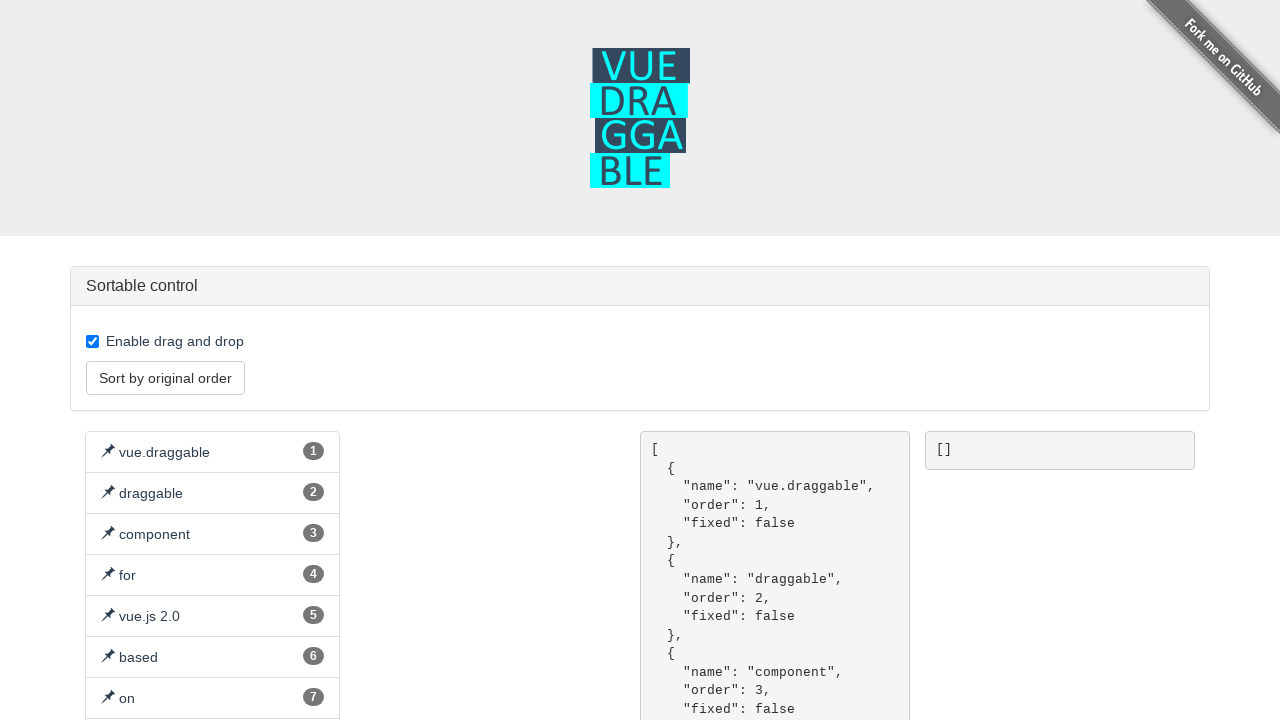

Located second list item as drag target
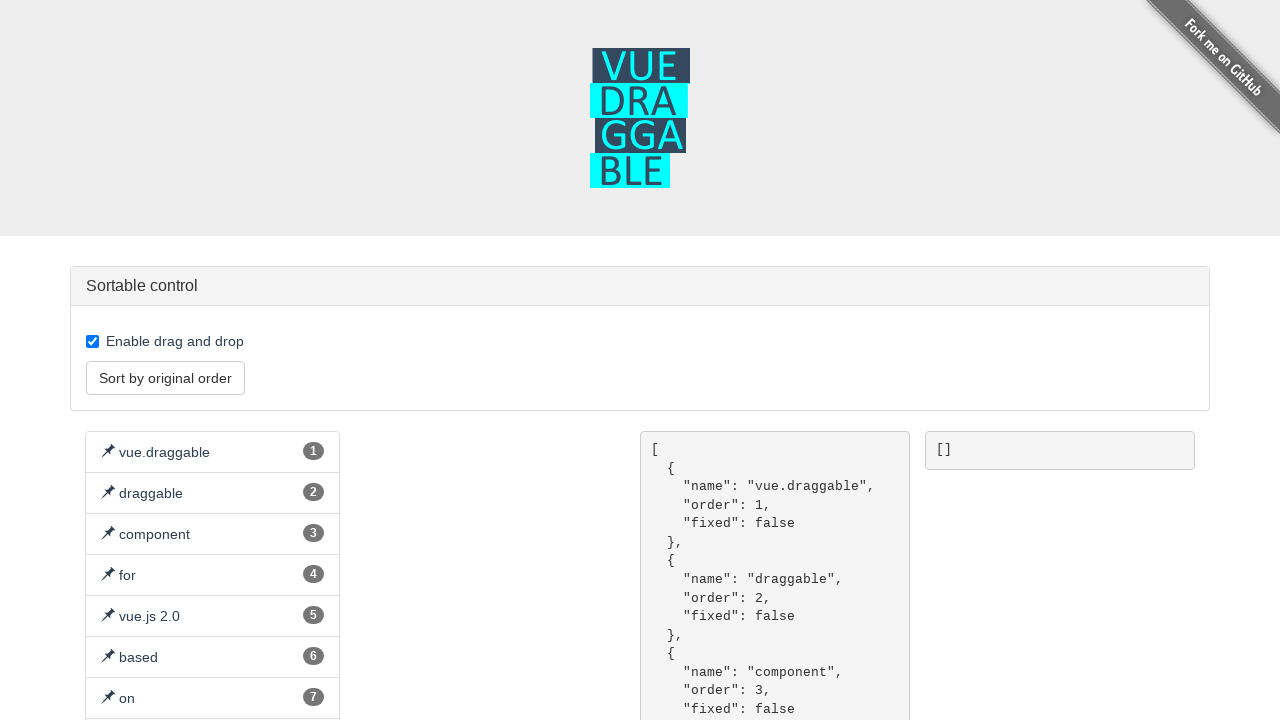

Dragged first list item to second list item position at (212, 534)
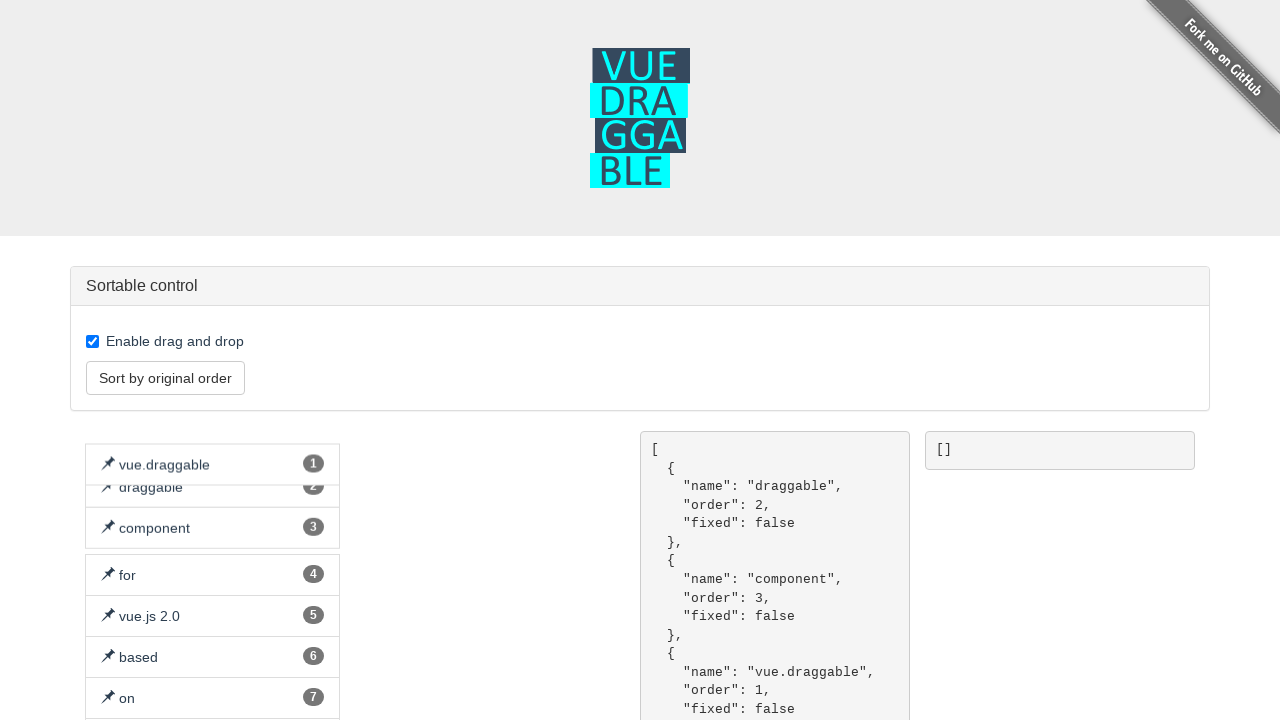

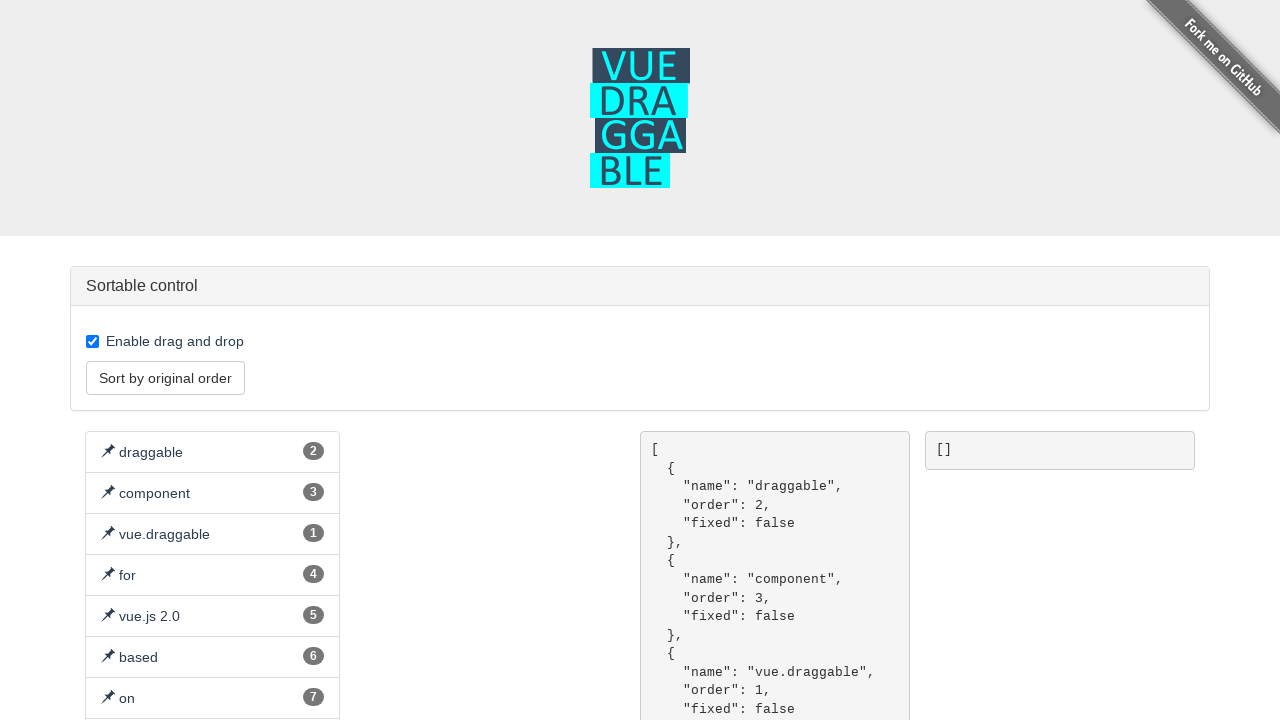